Tests the Adobe Creative Cloud plans page by clicking through tabs, viewing merchandise cards, opening checkout modals, and verifying that pricing information is displayed consistently across the page elements.

Starting URL: https://www.adobe.com/uk/creativecloud/plans.html

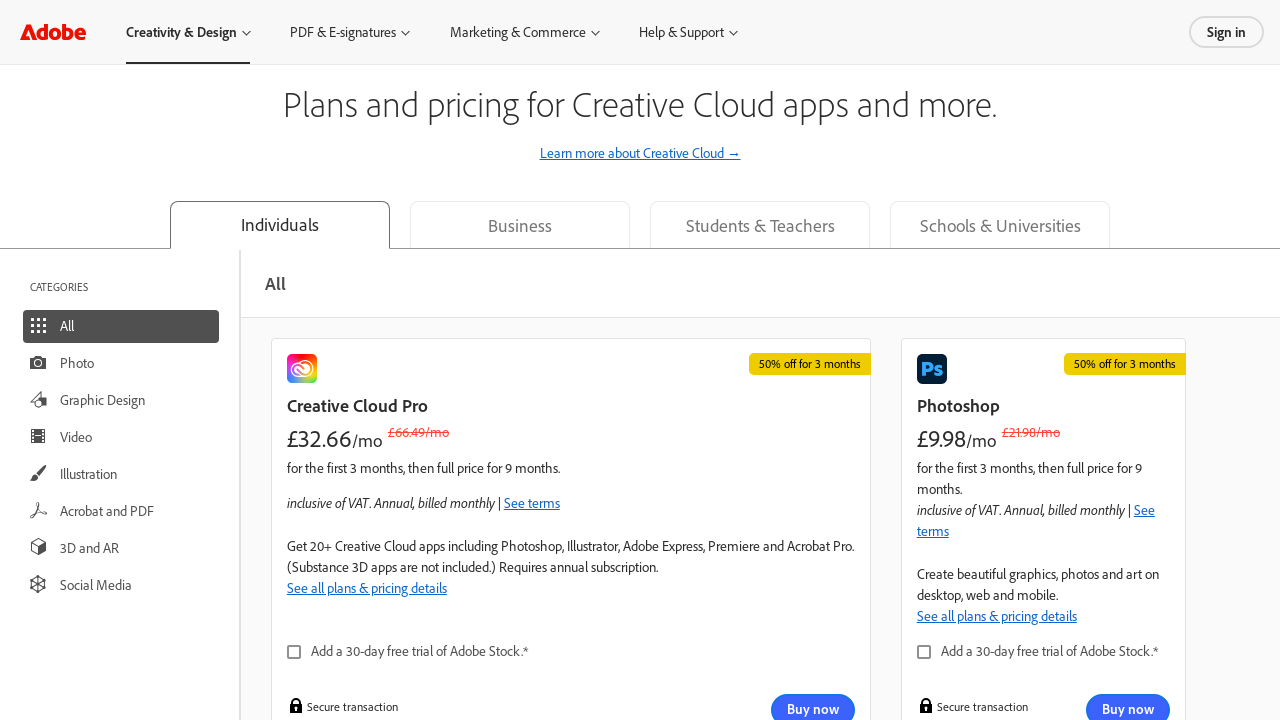

Waited for page to load with networkidle state
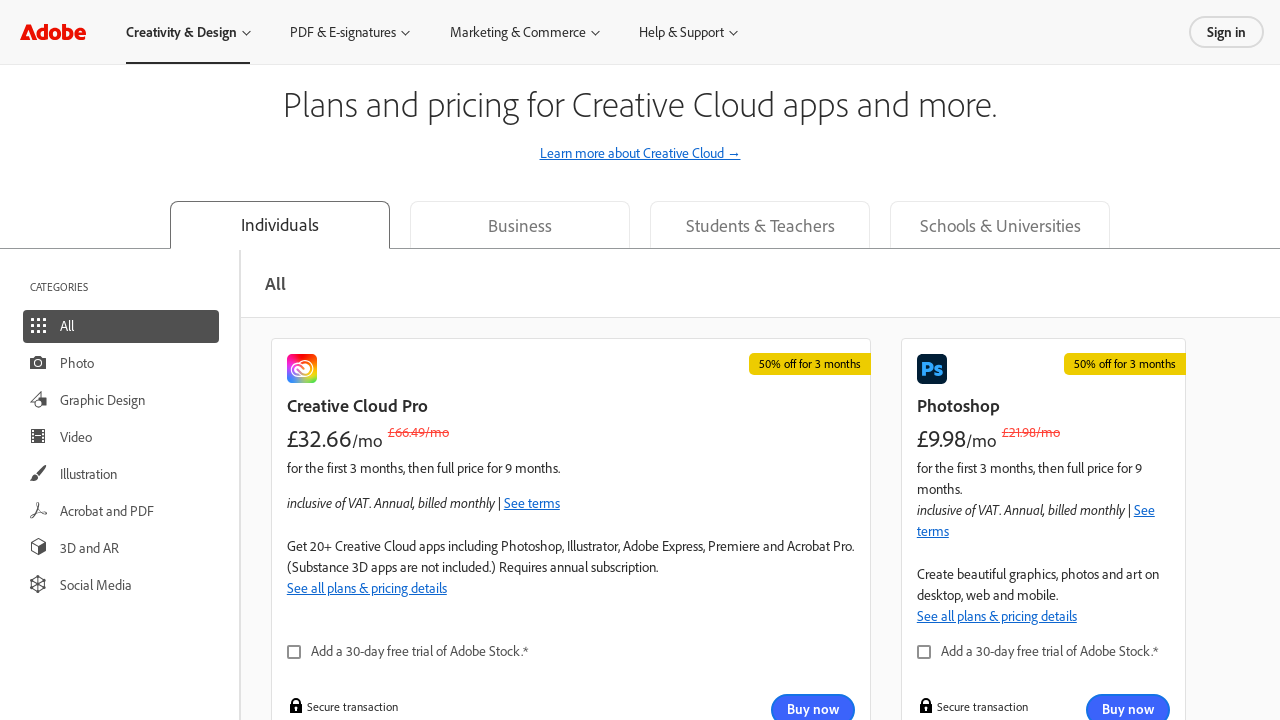

Located all tabs in the plans section
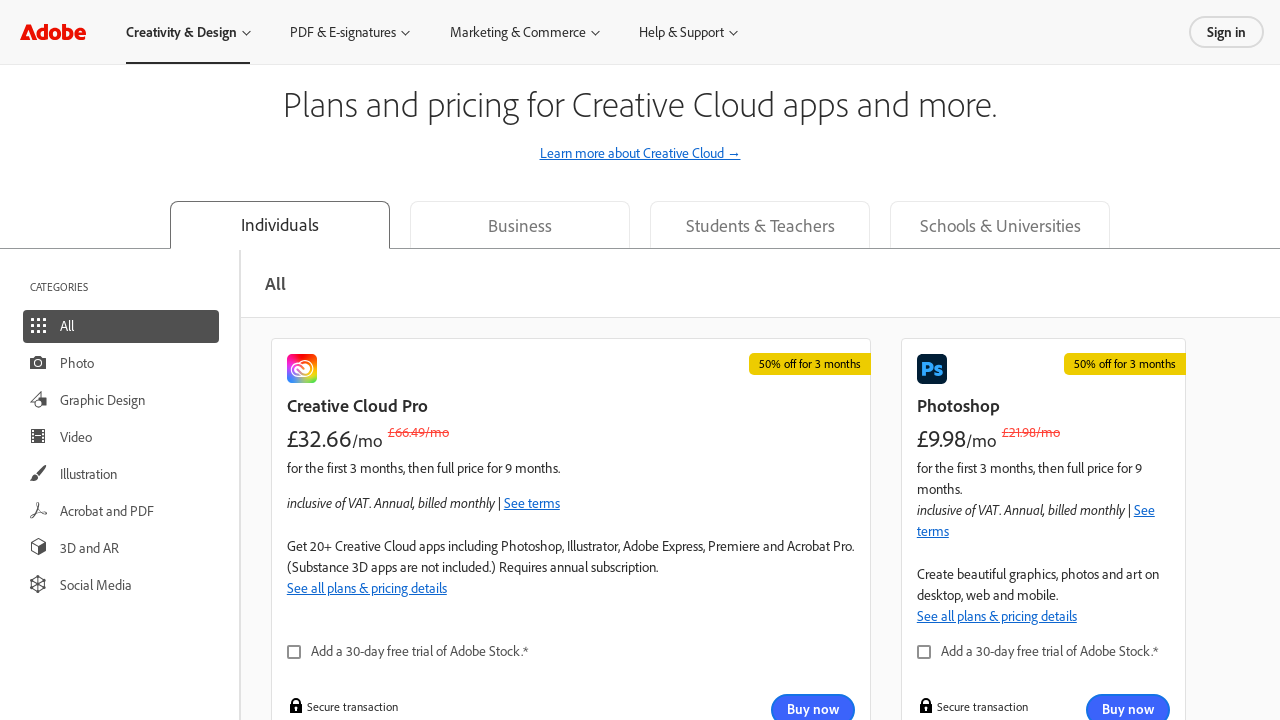

Found 4 tabs in the plans section
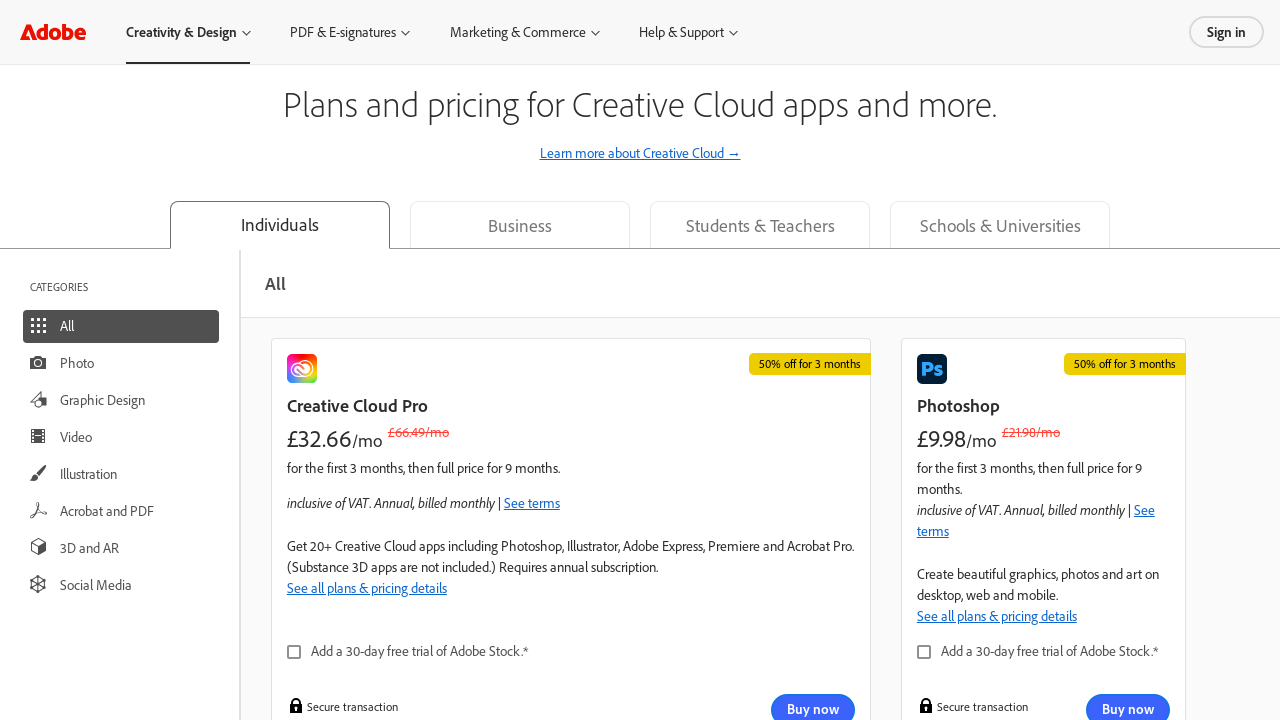

Clicked on the first tab at (280, 225) on [data-name="segments"] [role="tab"] >> nth=0
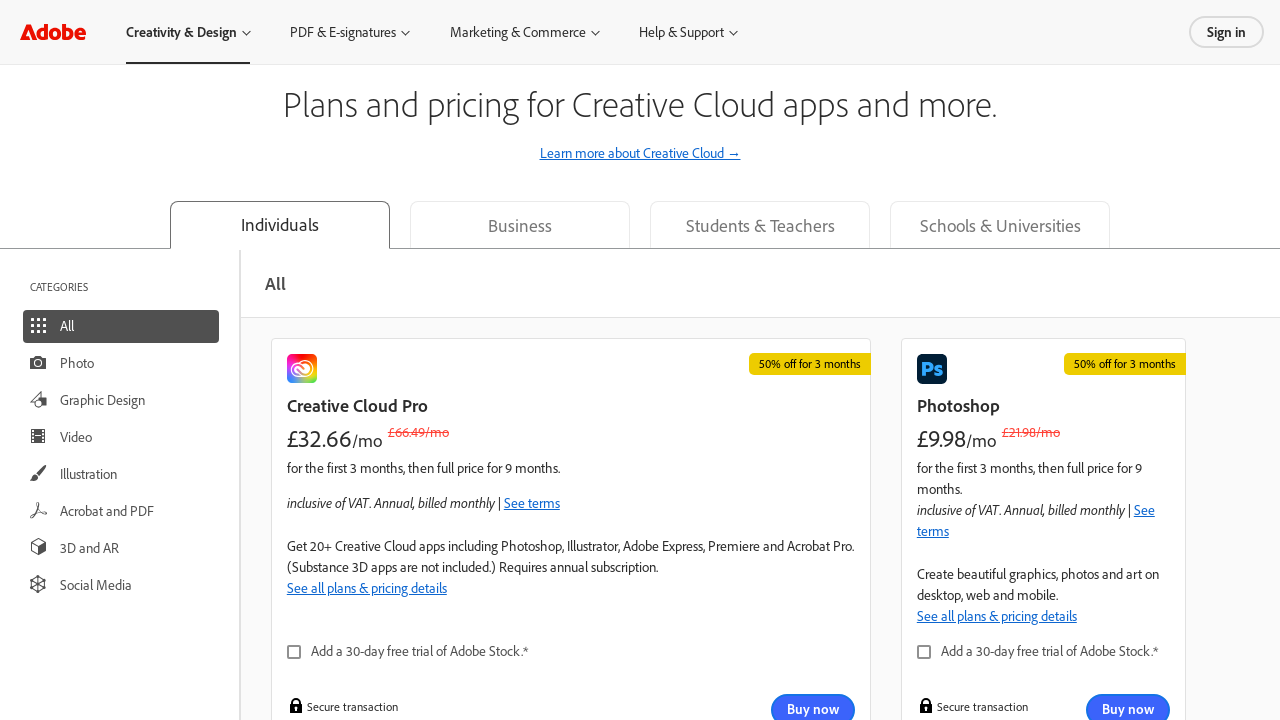

Waited 1000ms for tab content to load
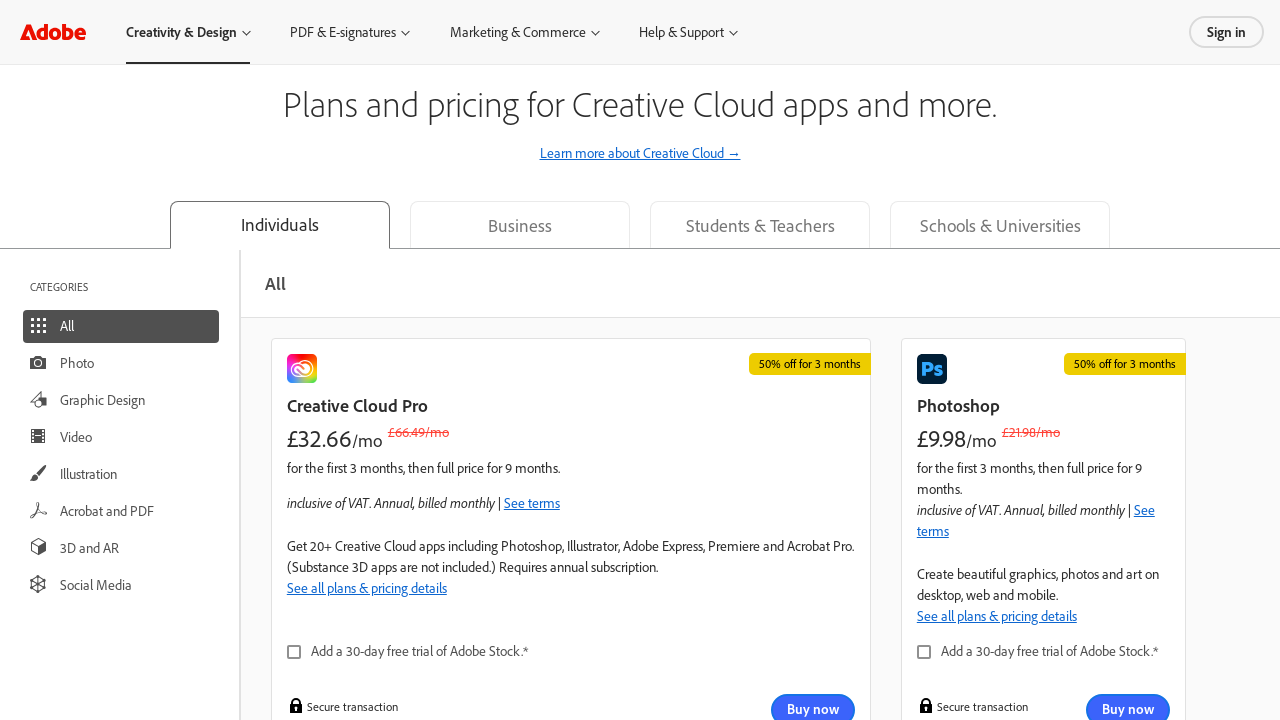

Located the selected tab panel
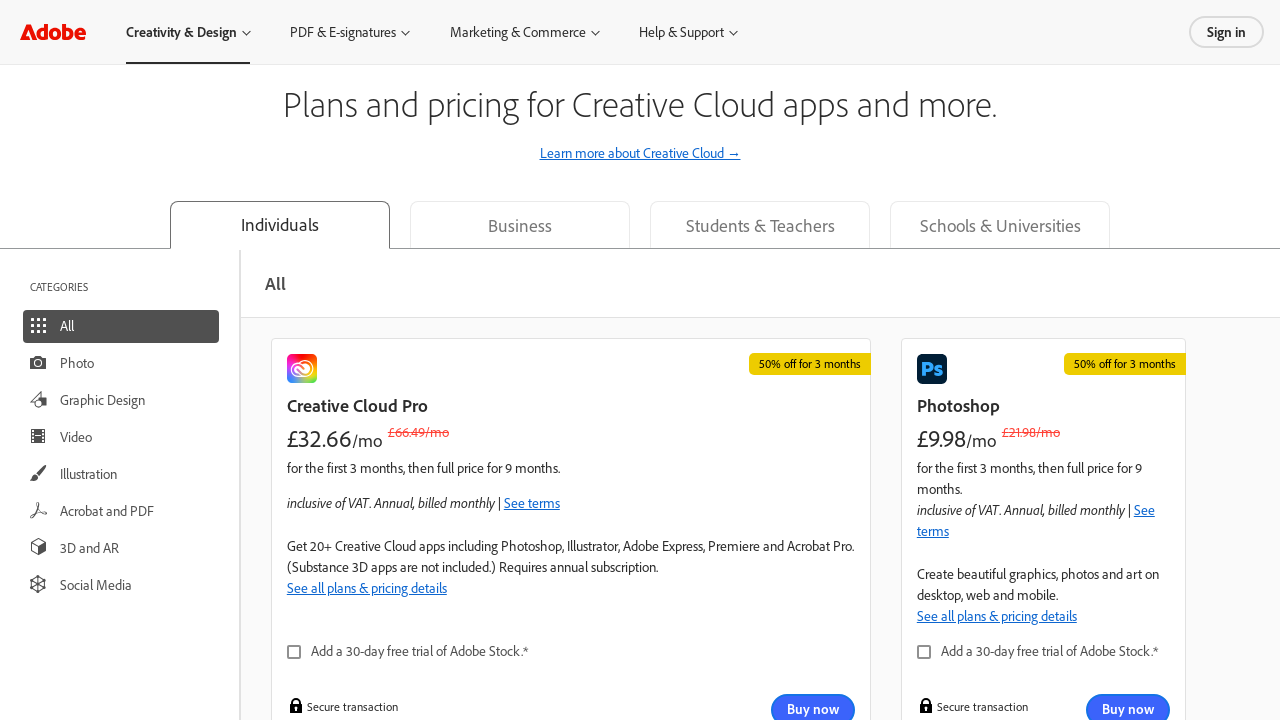

Located merchandise cards in the tab panel
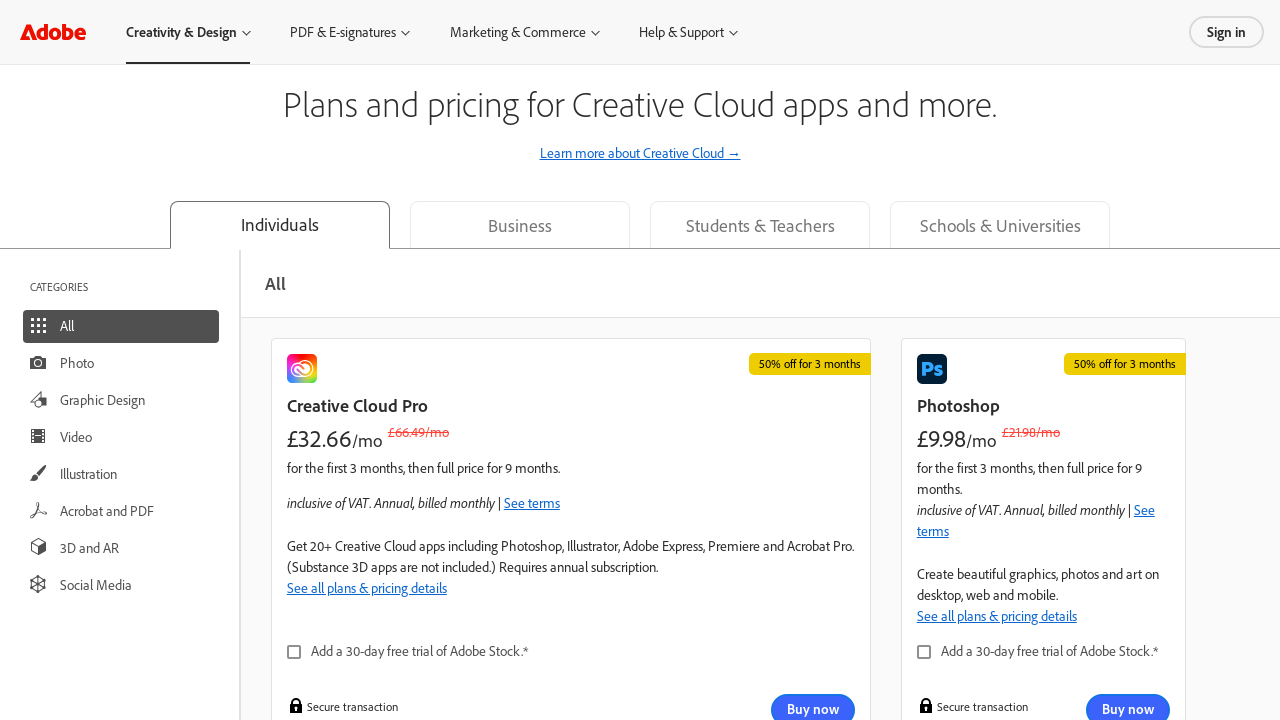

Clicked on the second tab to verify tab switching at (520, 224) on [data-name="segments"] [role="tab"] >> nth=1
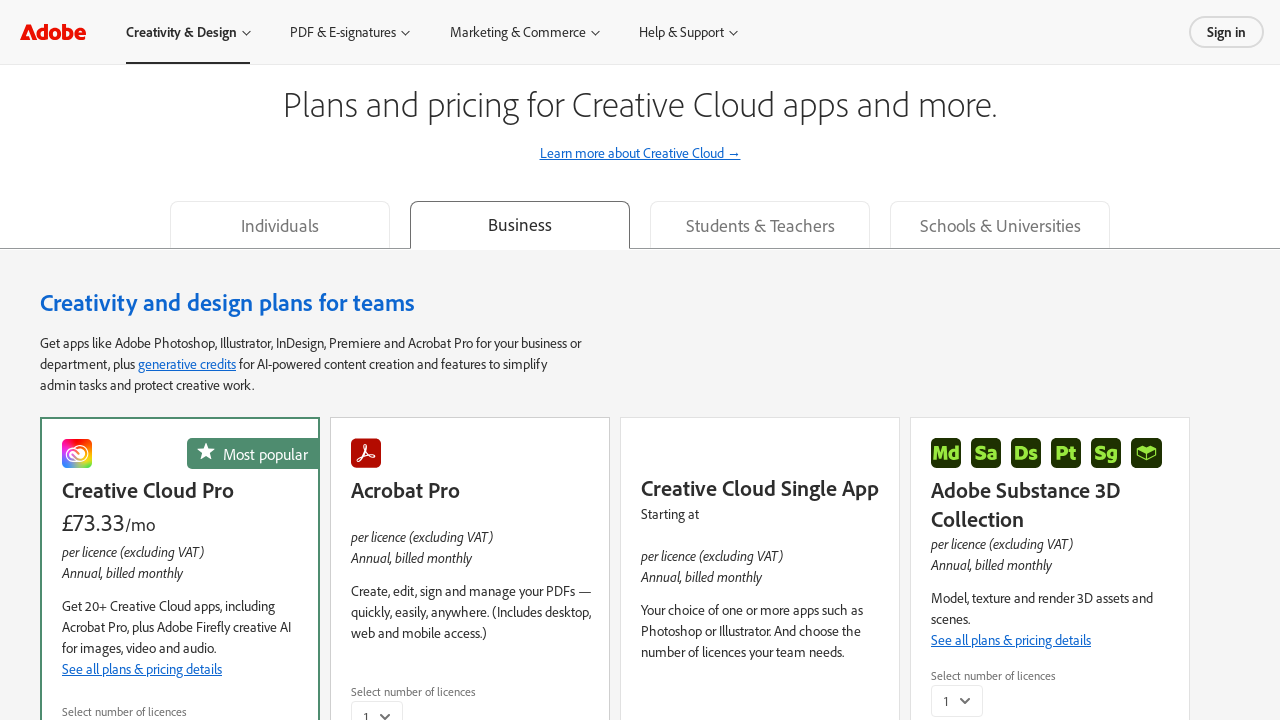

Waited 1000ms for second tab content to load
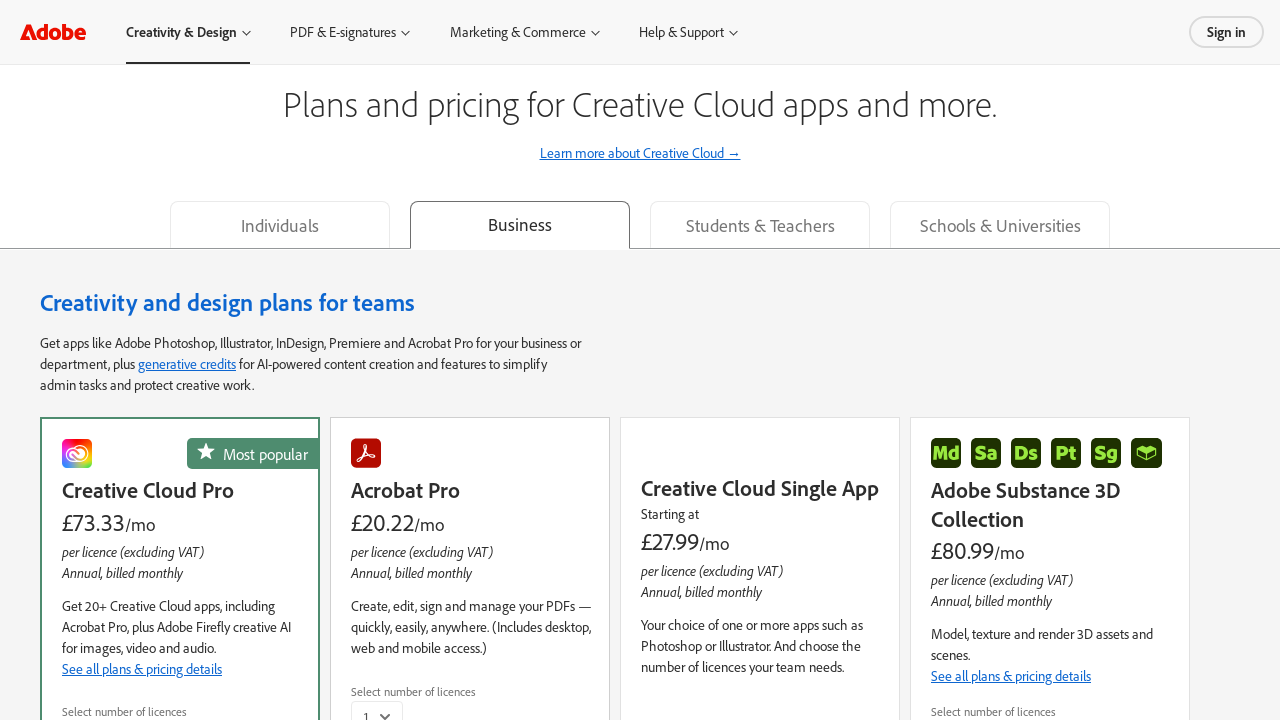

Verified that the tab panel updated after switching tabs
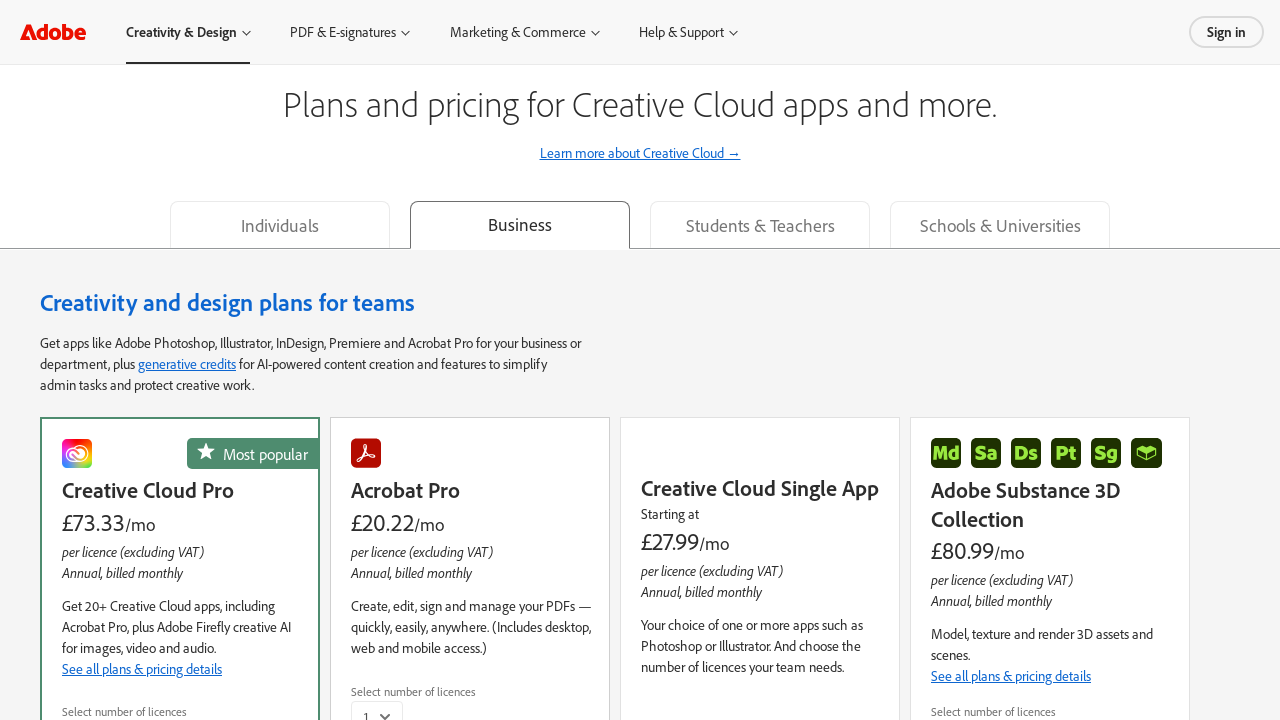

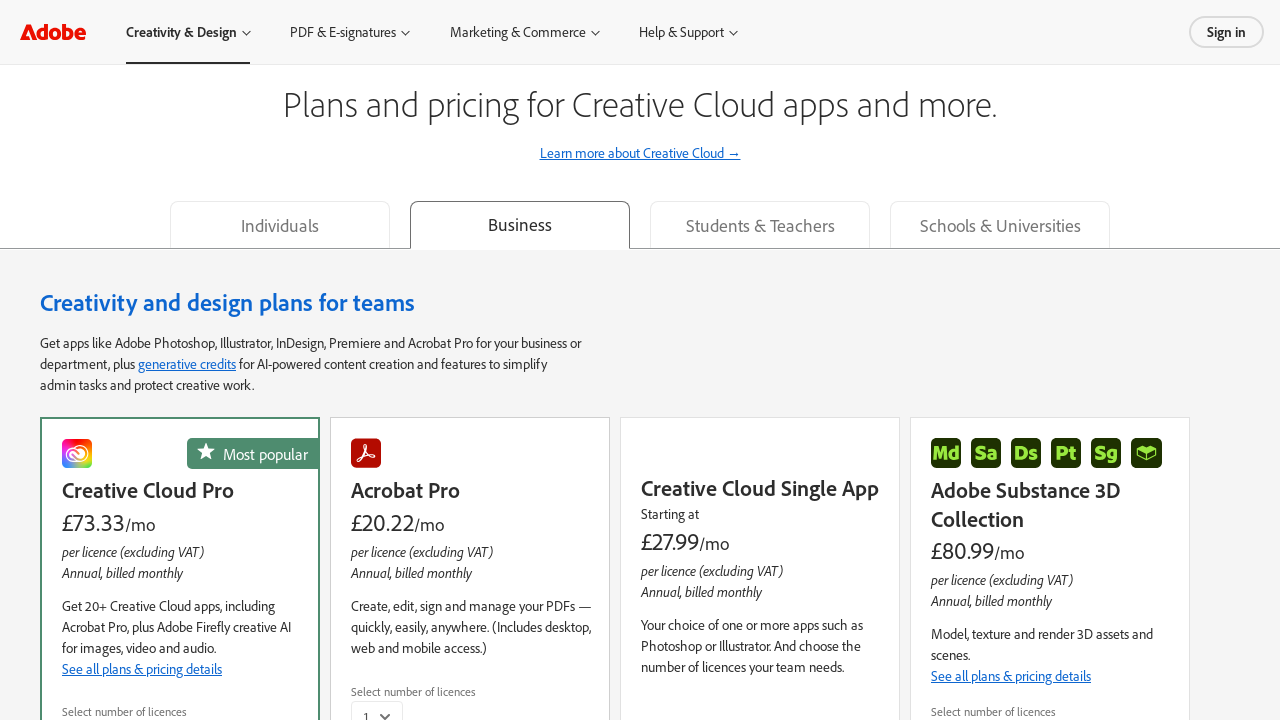